Tests resizable element functionality by resizing a box

Starting URL: https://demoqa.com/resizable

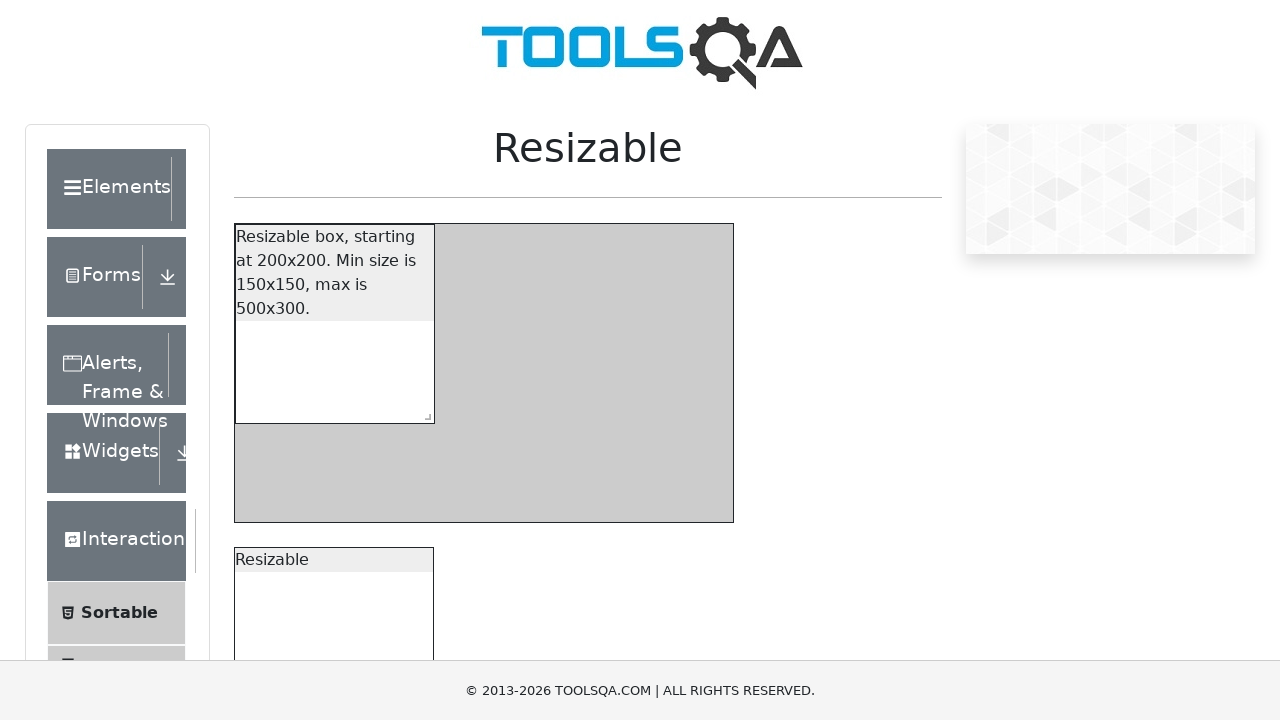

Located the resize handle for the resizable box
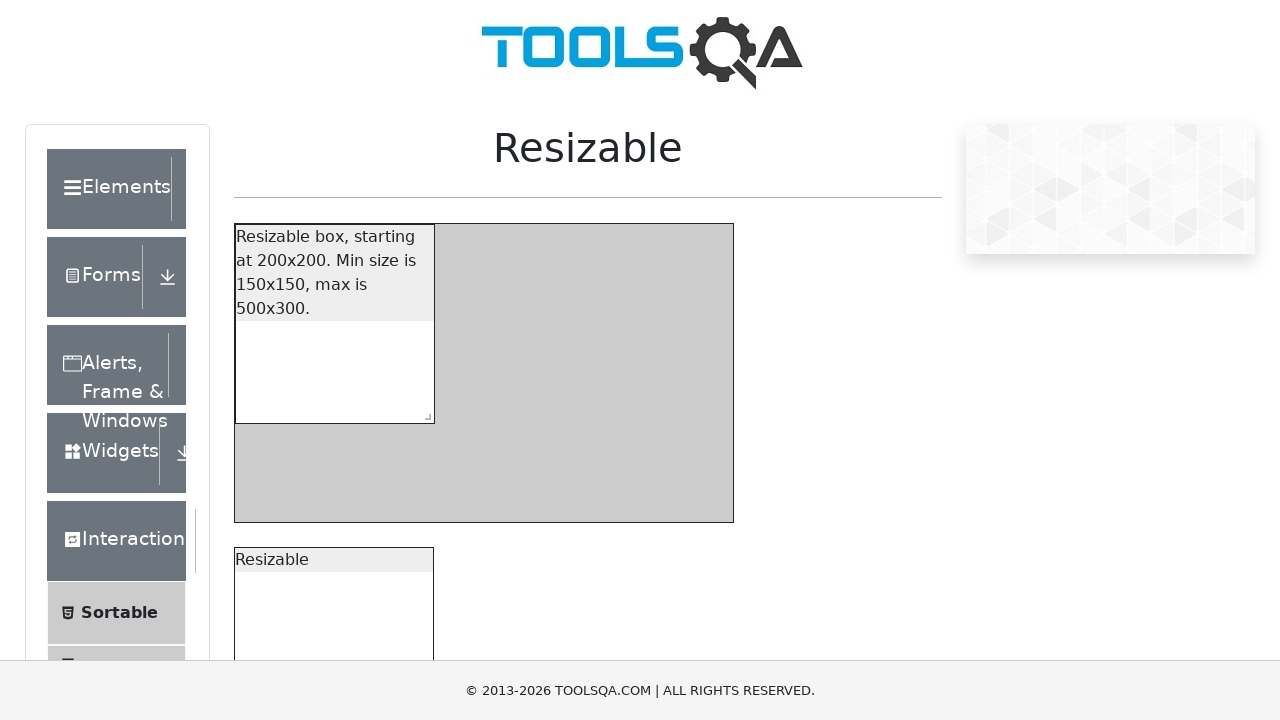

Retrieved bounding box coordinates of the resize handle
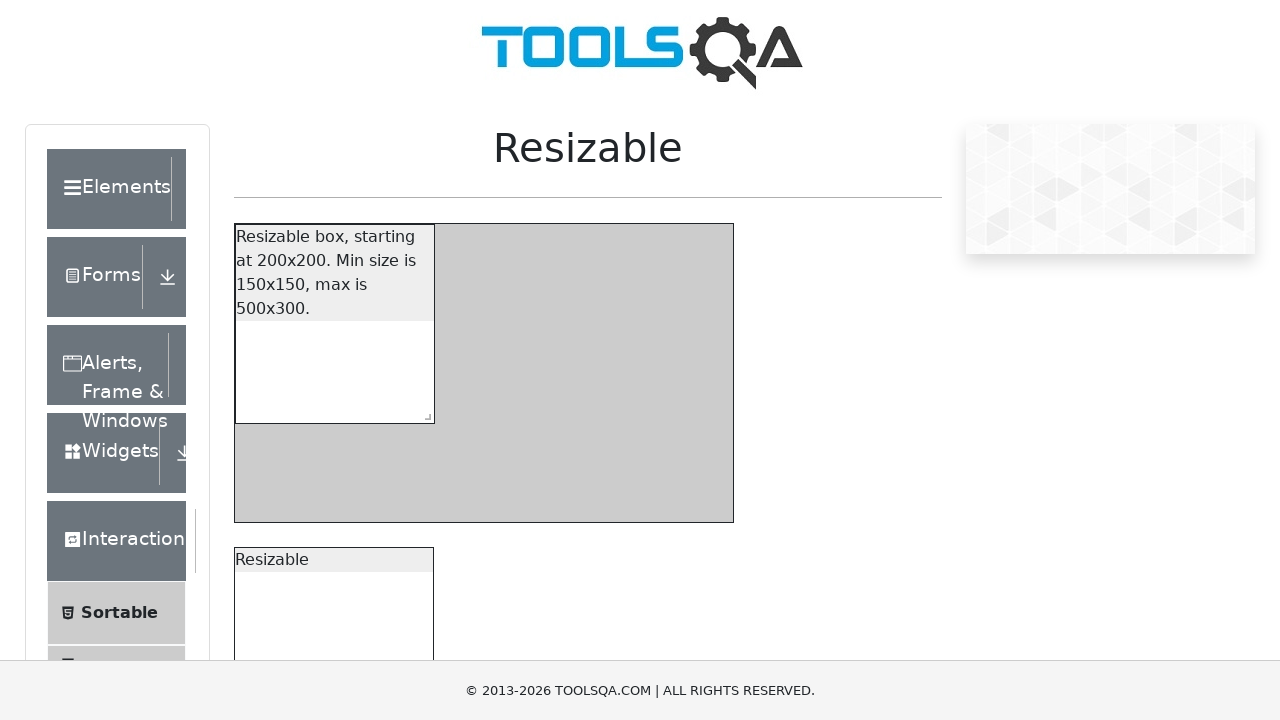

Moved mouse to the resize handle position at (414, 403)
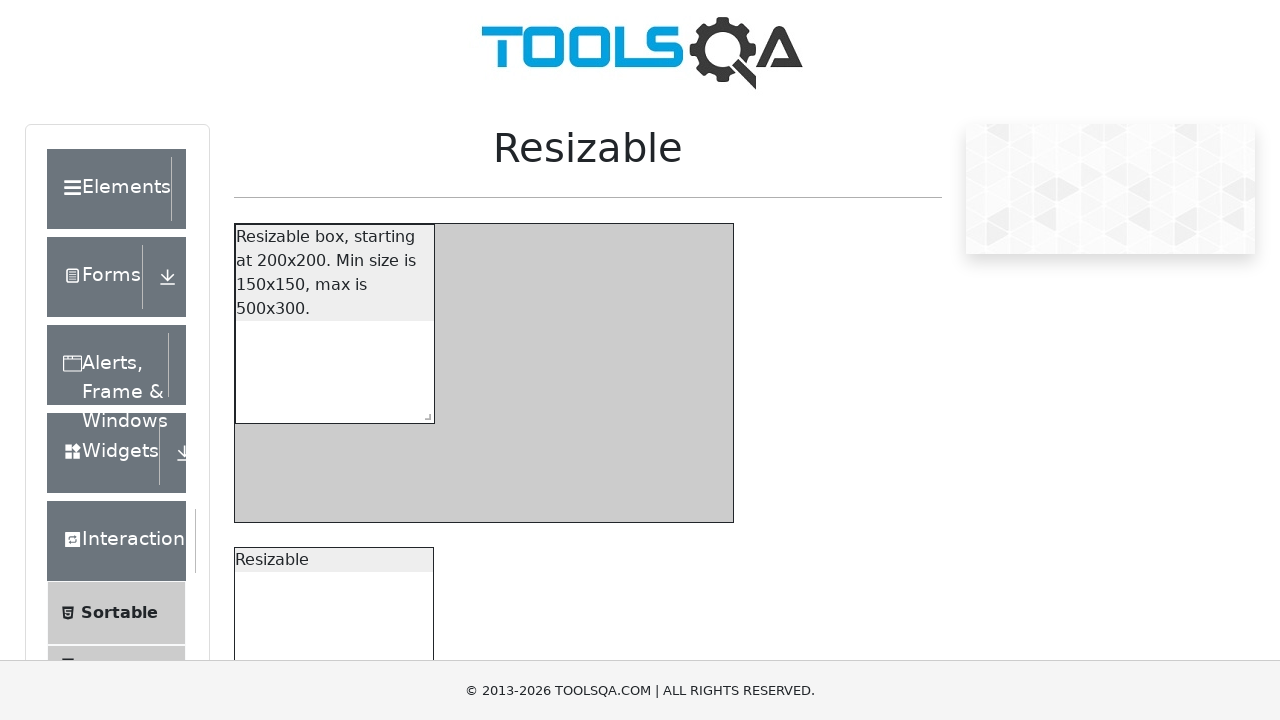

Pressed mouse button down on the resize handle at (414, 403)
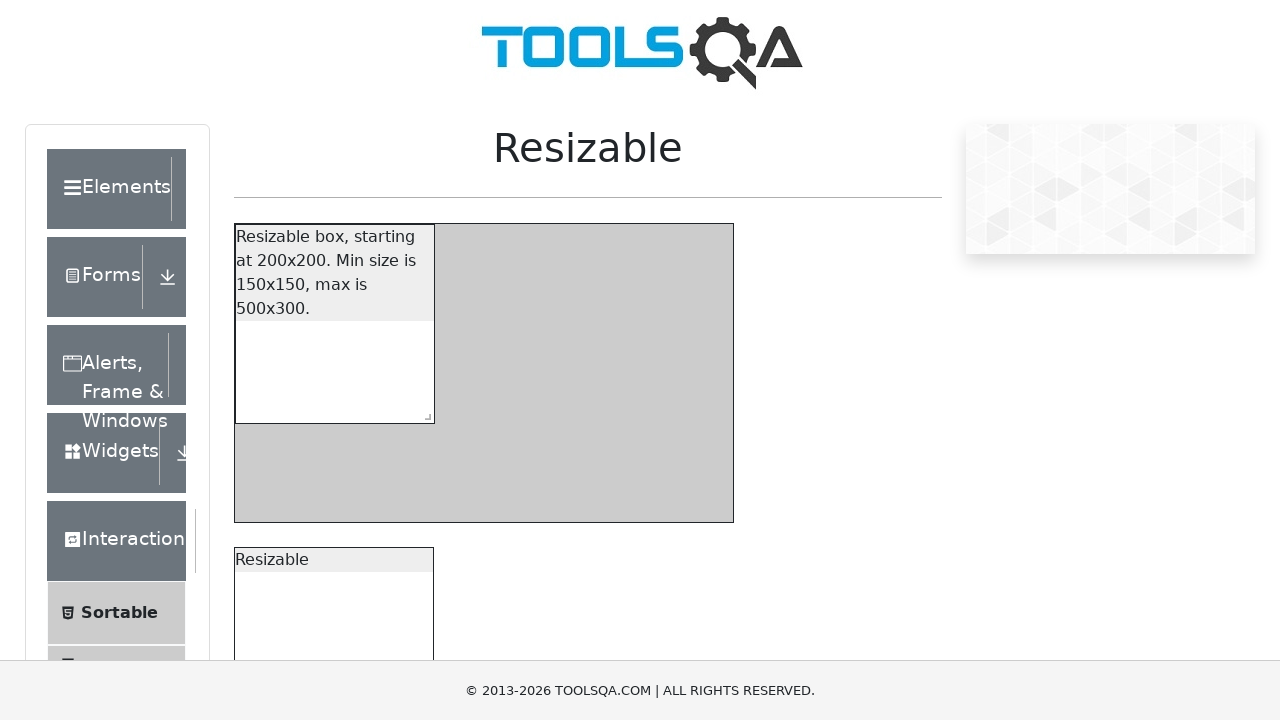

Dragged resize handle 200px right and 100px down at (614, 503)
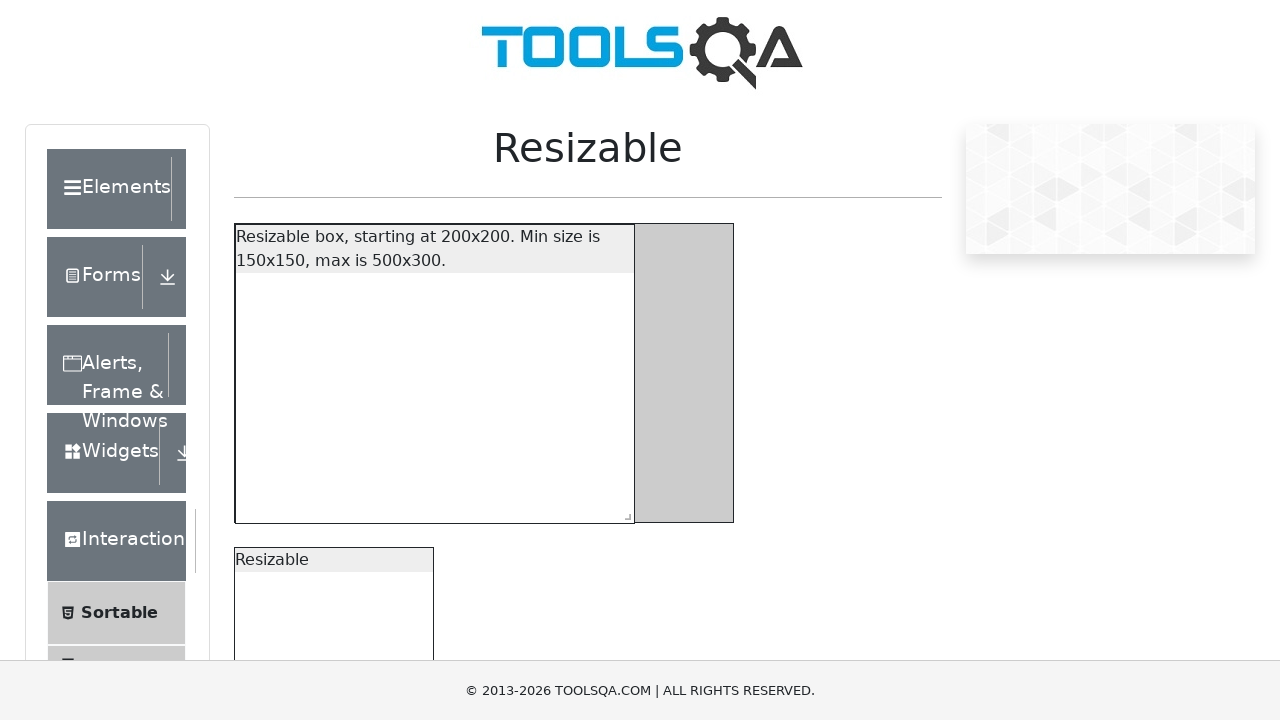

Released mouse button to complete the resize operation at (614, 503)
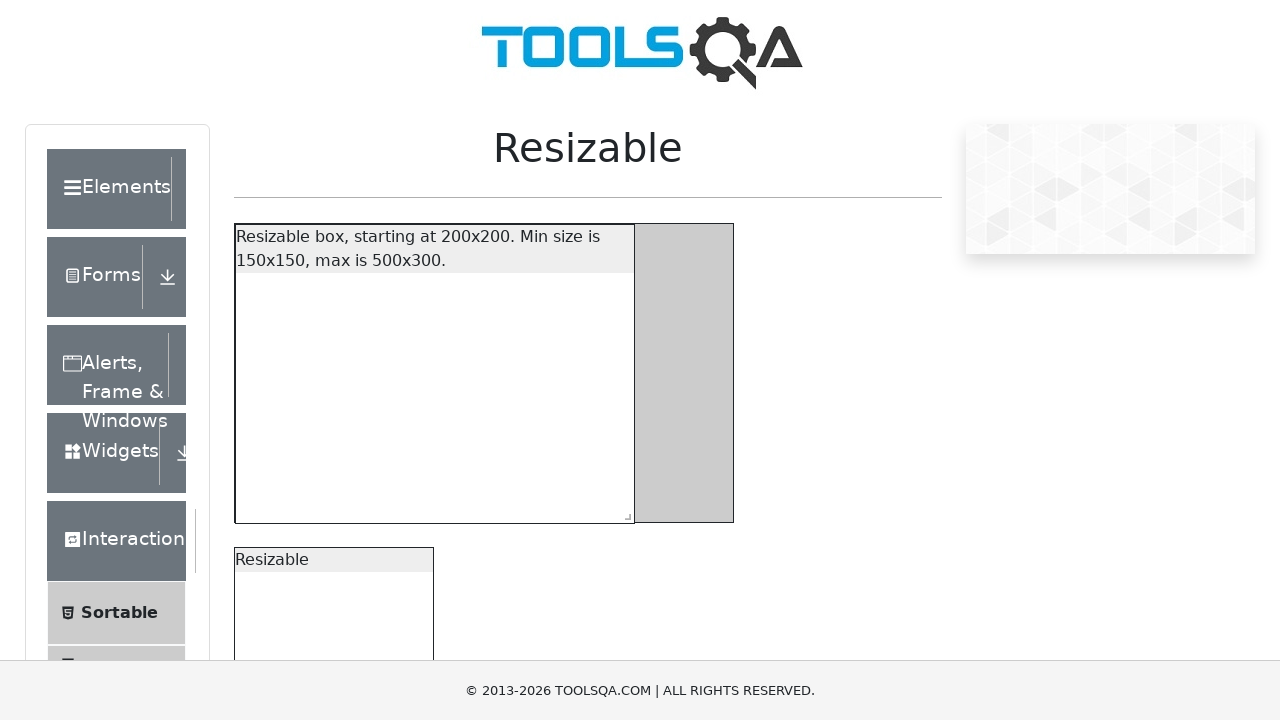

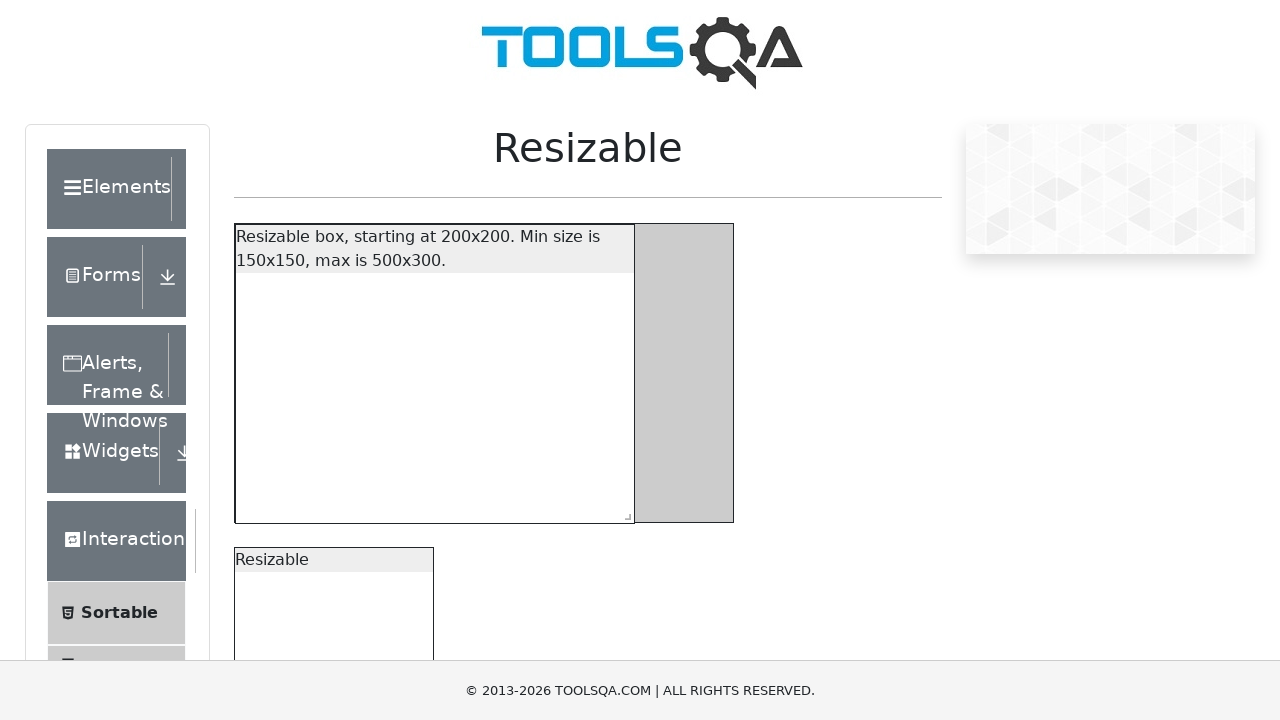